Waits for price to reach $100, clicks book button, solves a mathematical problem by calculating logarithm of the displayed value, and submits the answer

Starting URL: https://suninjuly.github.io/explicit_wait2.html

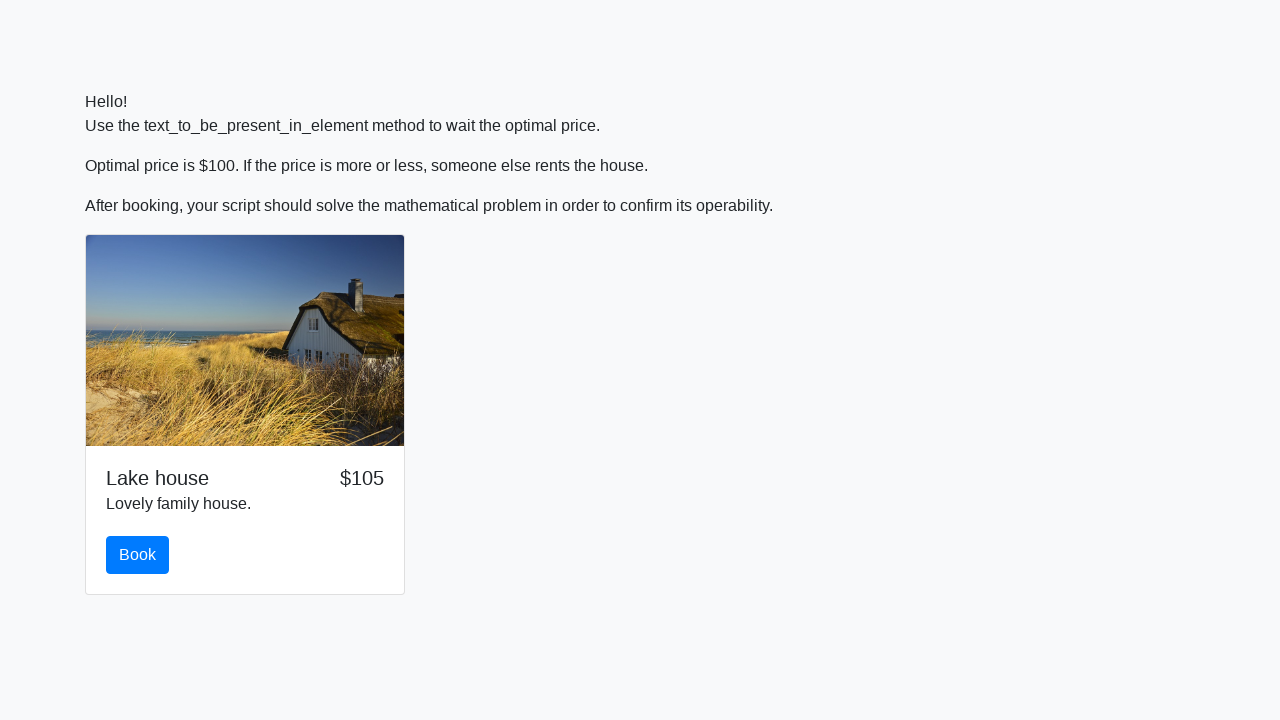

Waited for price to reach $100
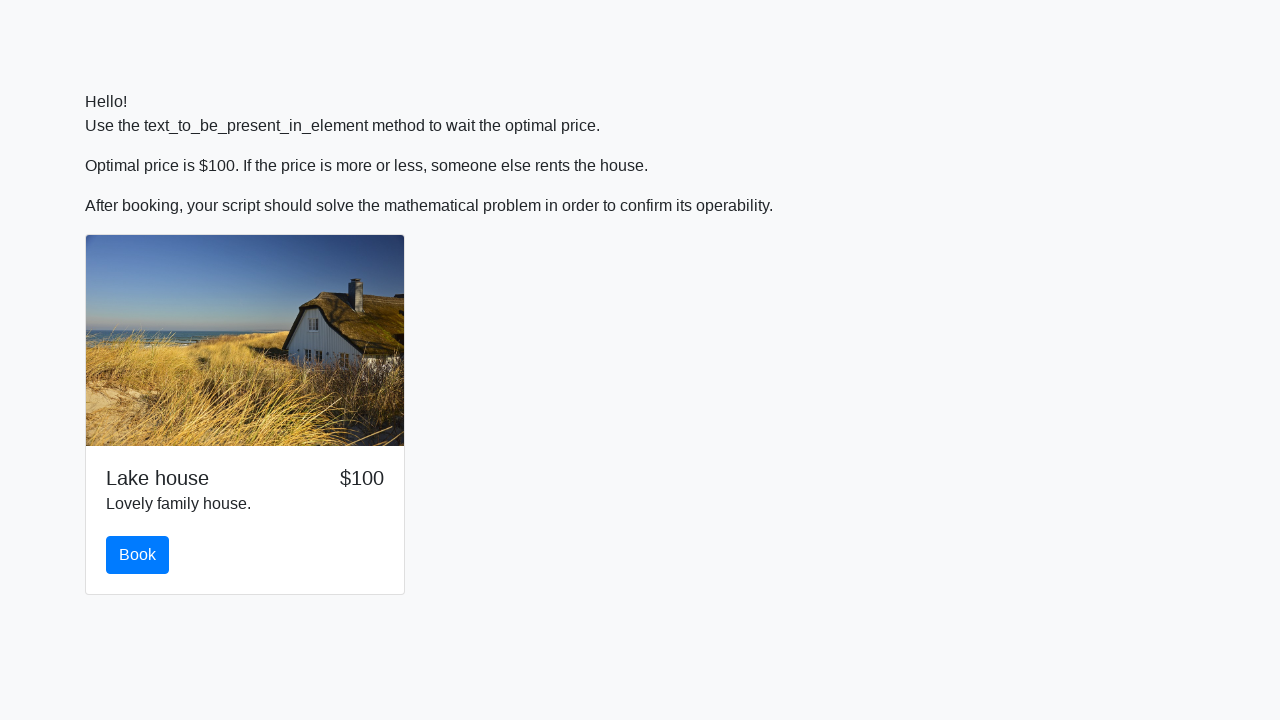

Clicked the book button at (138, 555) on #book
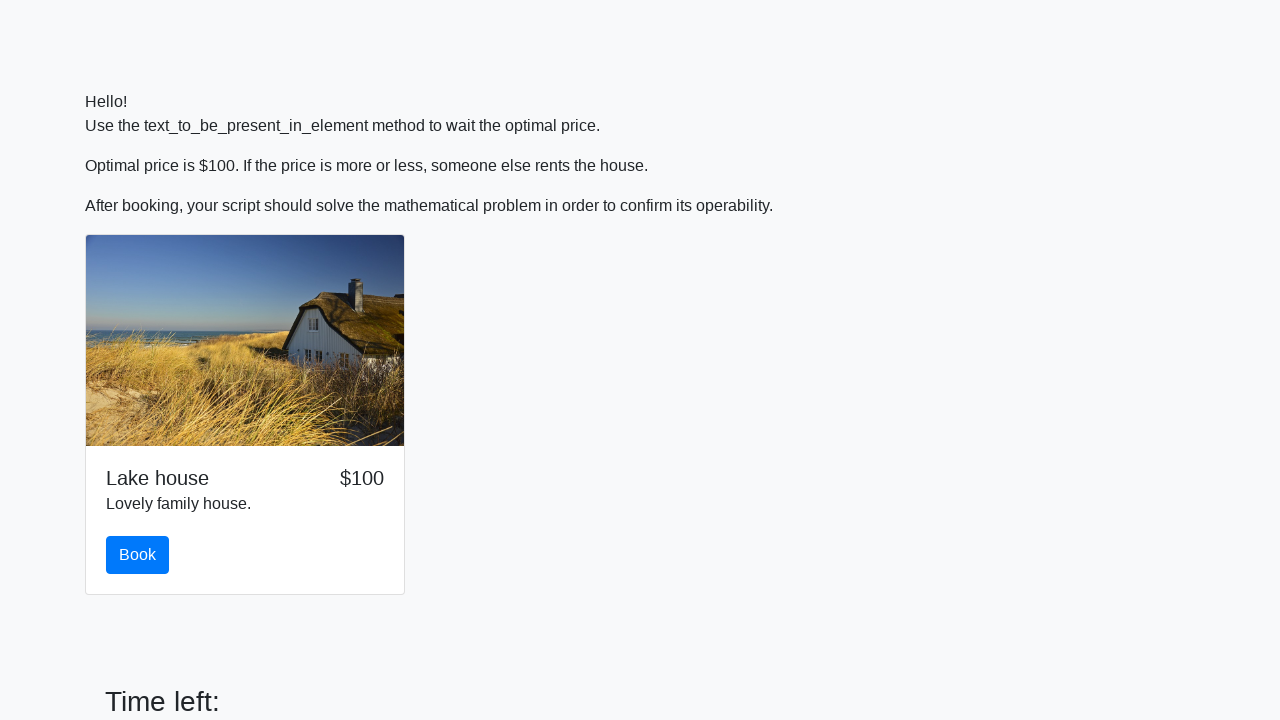

Retrieved input value for calculation: 548
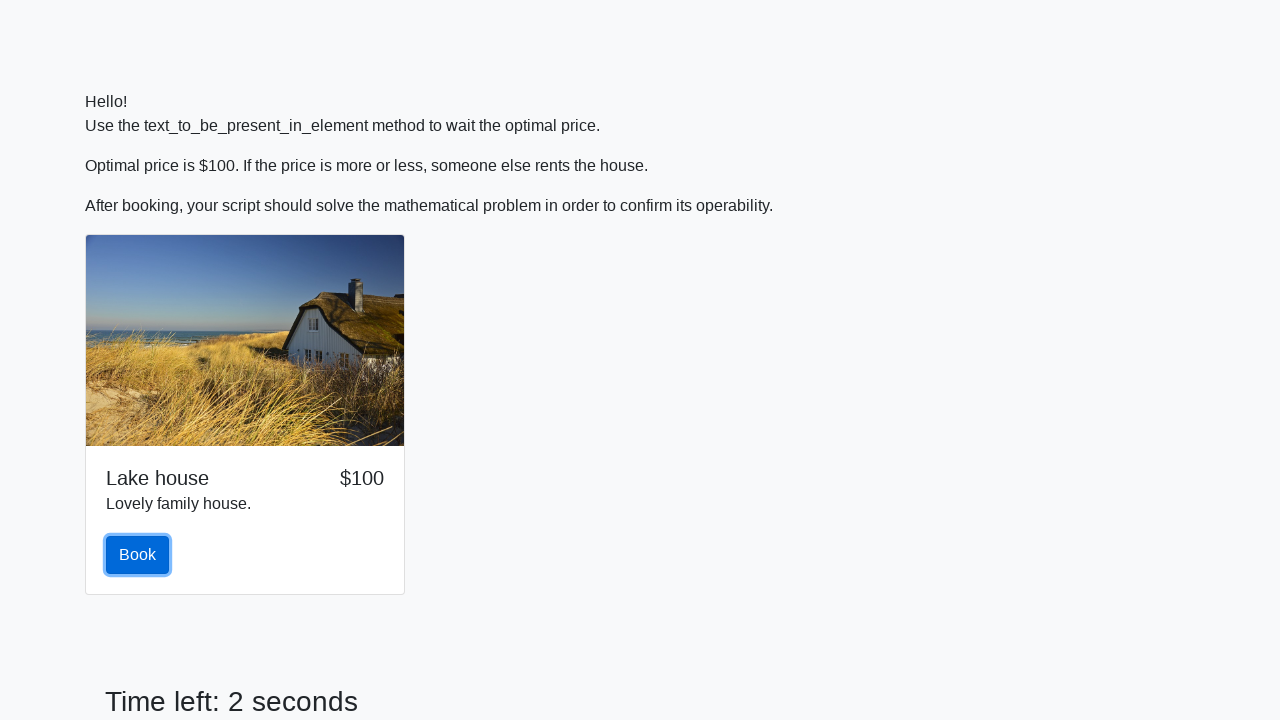

Calculated logarithm result: 2.463134137053856
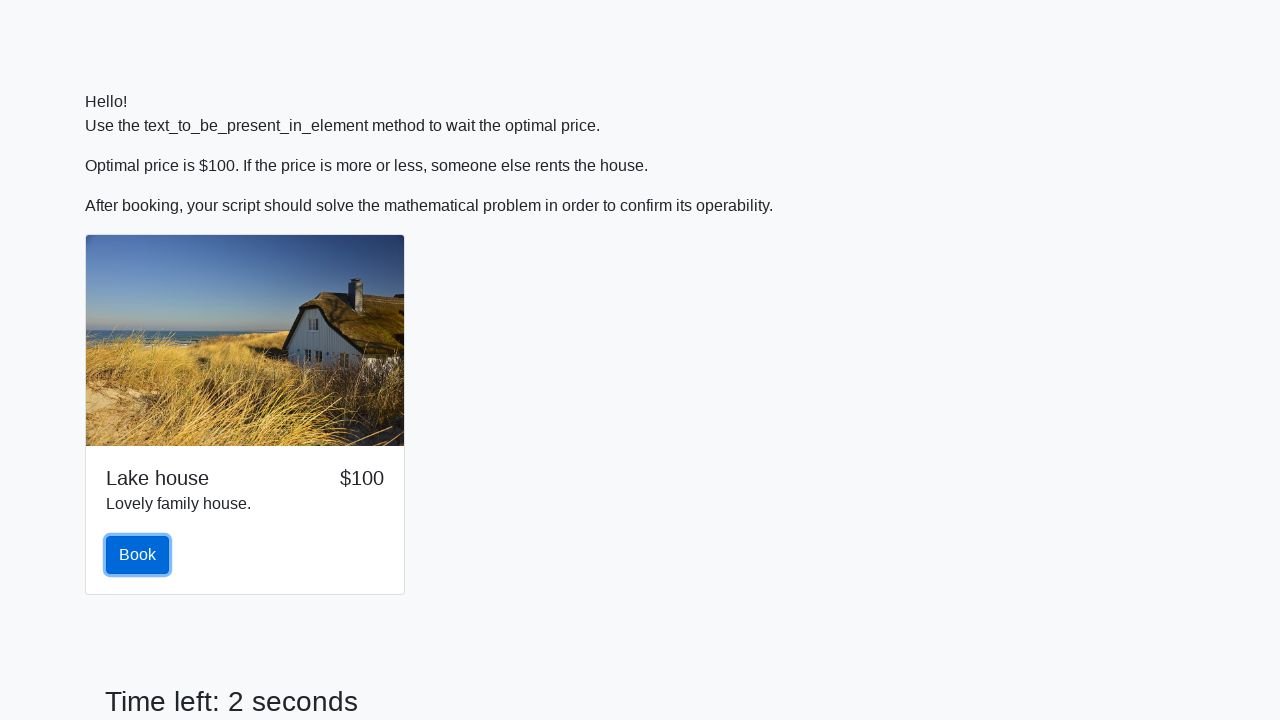

Filled form with calculated answer: 2.463134137053856 on .form-control
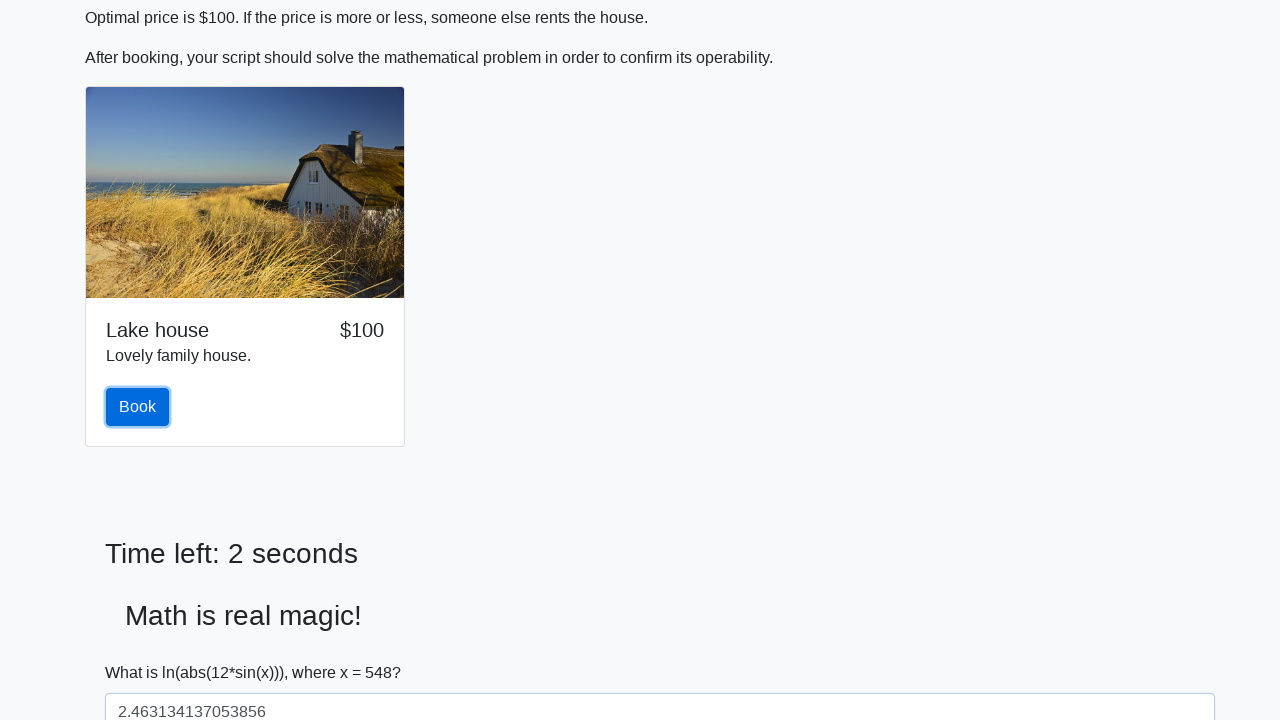

Submitted the solution at (143, 651) on #solve
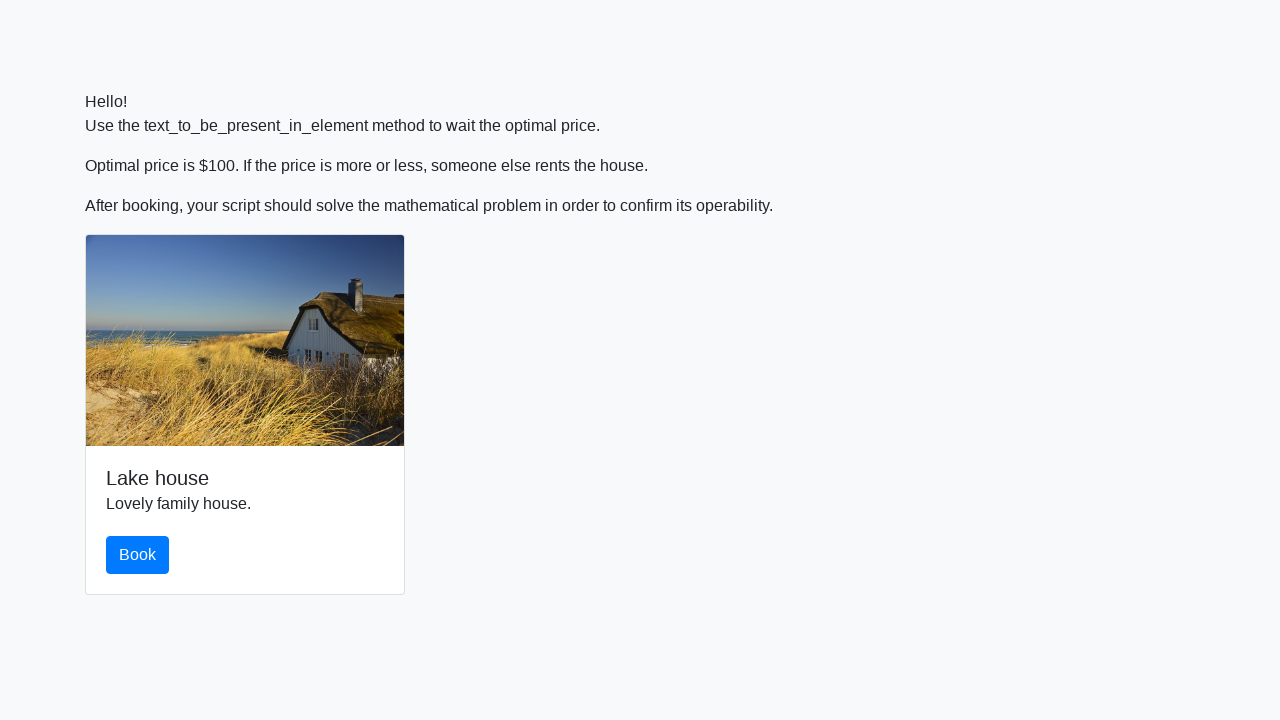

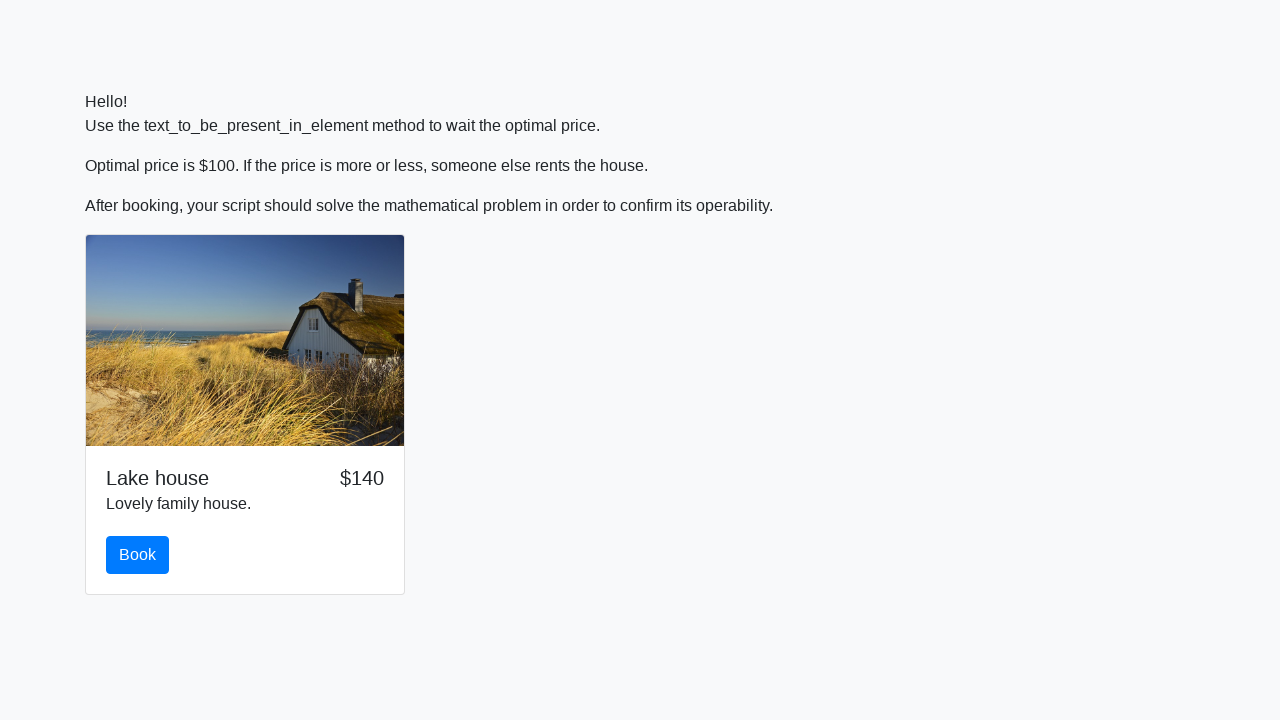